Navigates to Past page, clicks More, and verifies 30 items are shown

Starting URL: https://news.ycombinator.com

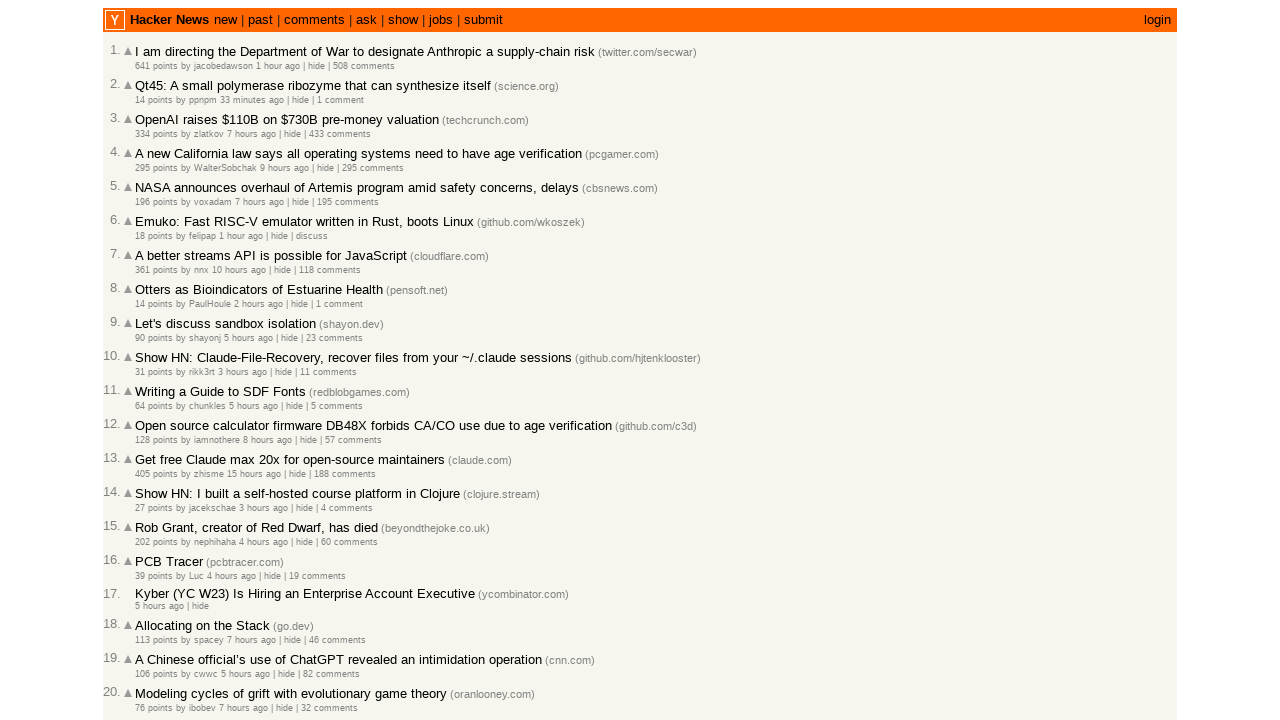

Clicked 'past' link to navigate to Past page at (260, 20) on a:has-text('past')
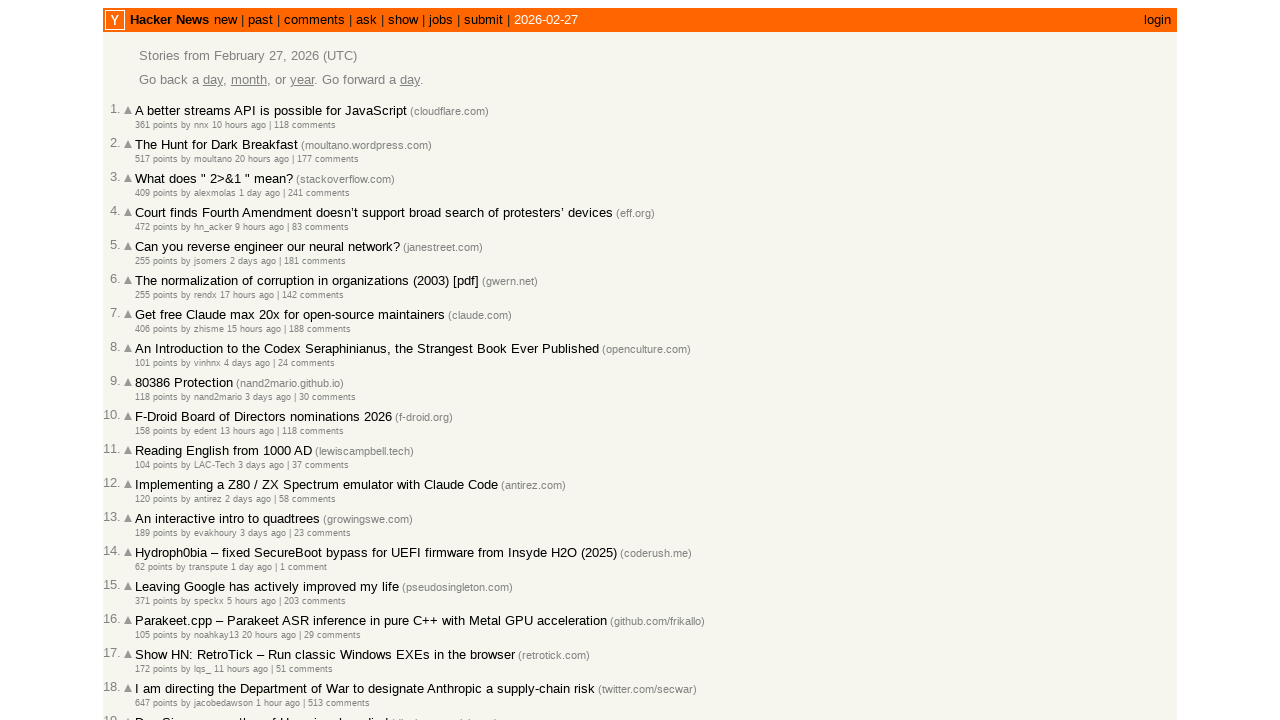

Articles loaded on Past page
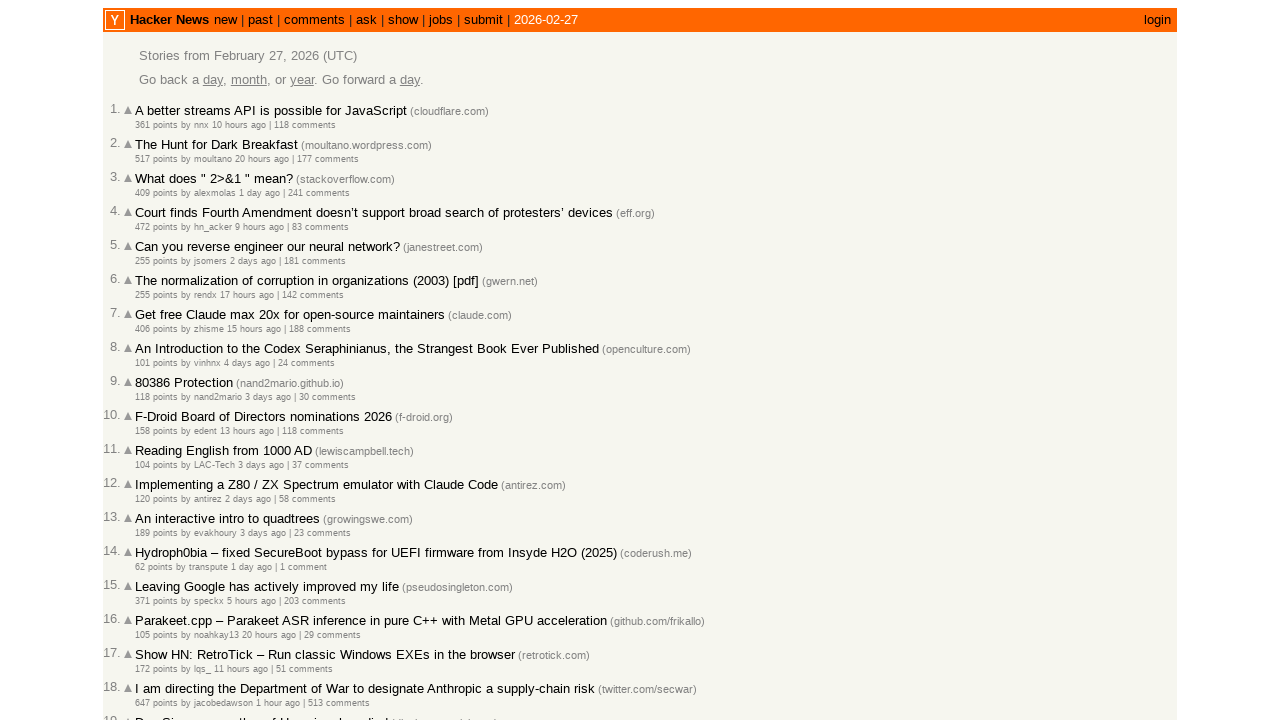

Clicked More link to load additional articles at (149, 616) on a.morelink
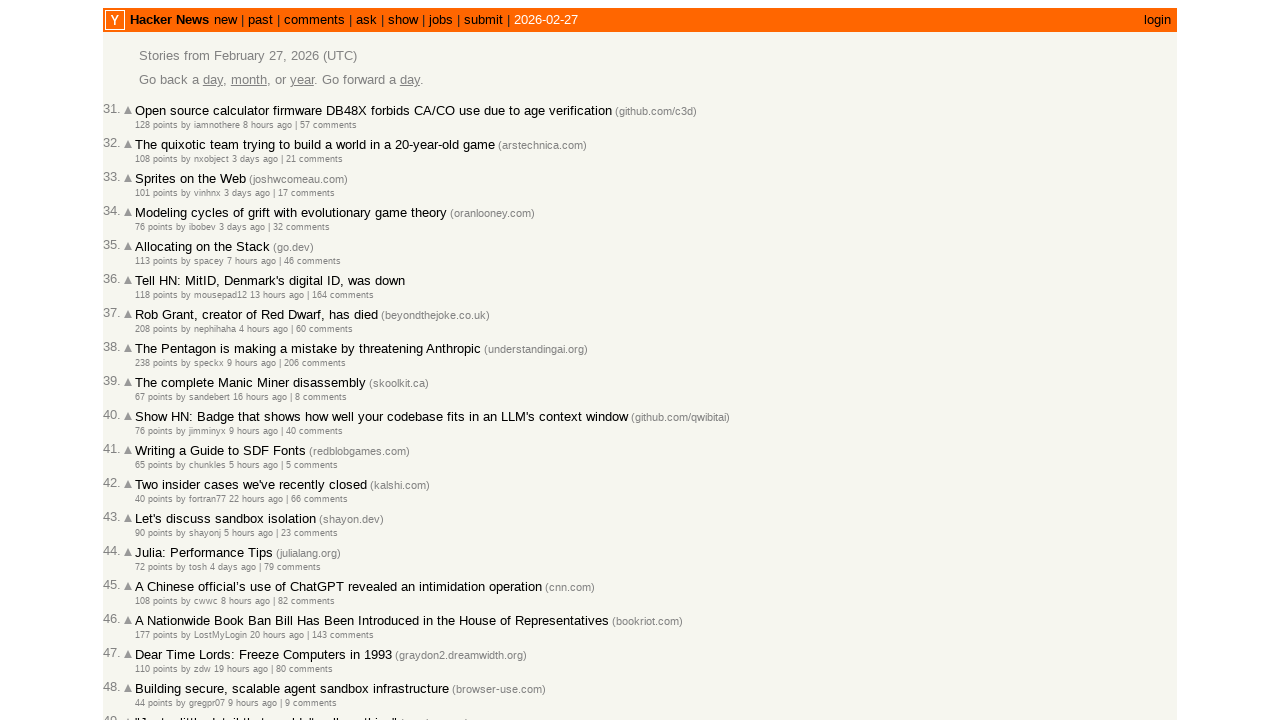

Additional articles loaded after clicking More
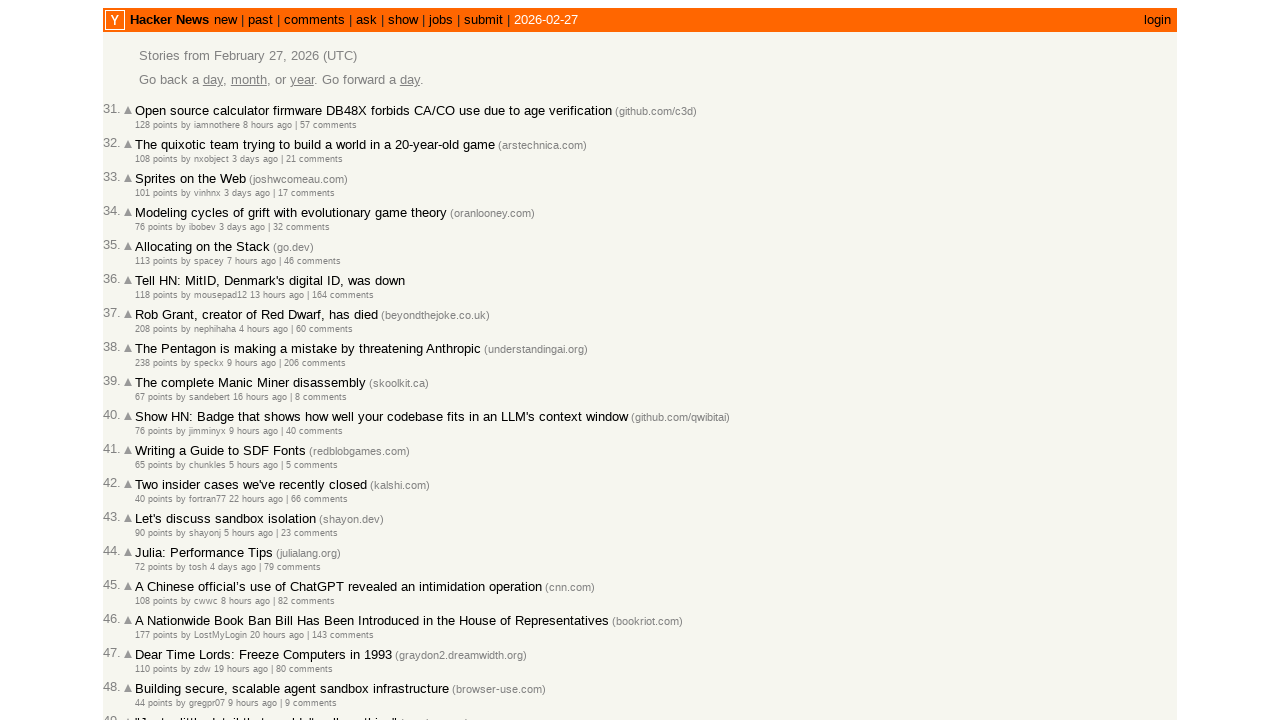

Verified 30 articles are displayed
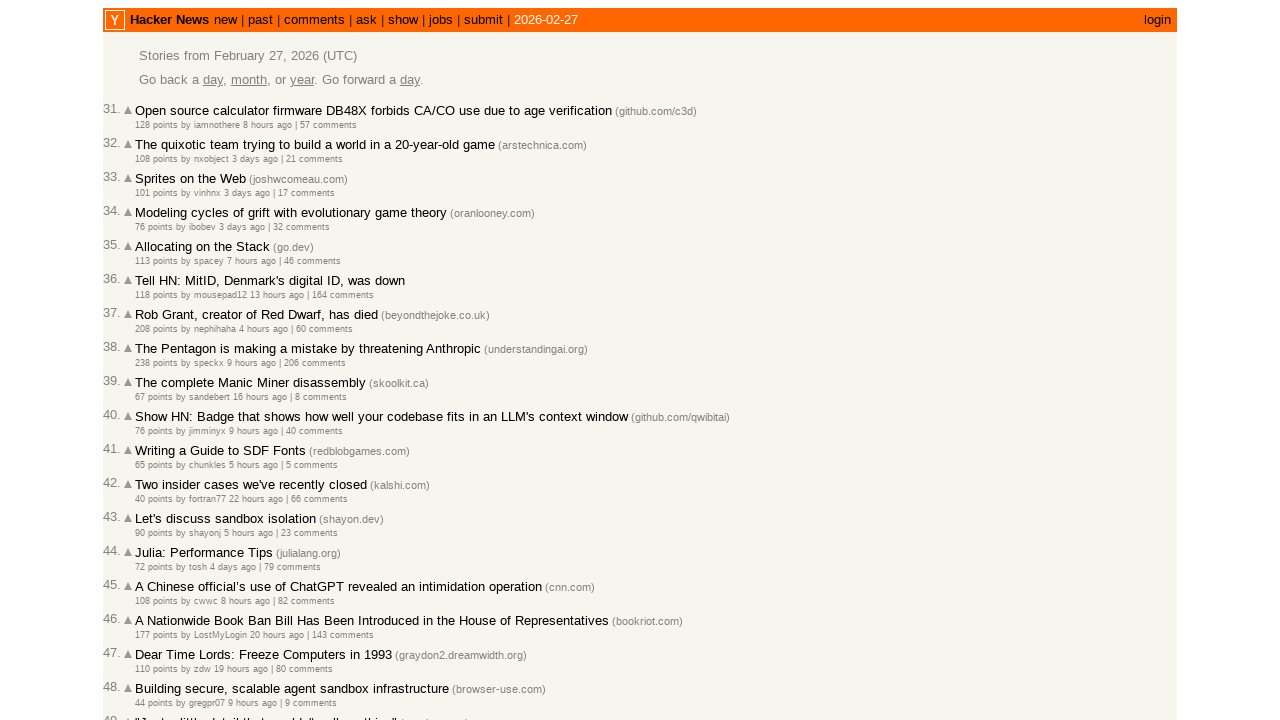

Assertion passed: exactly 30 items are shown
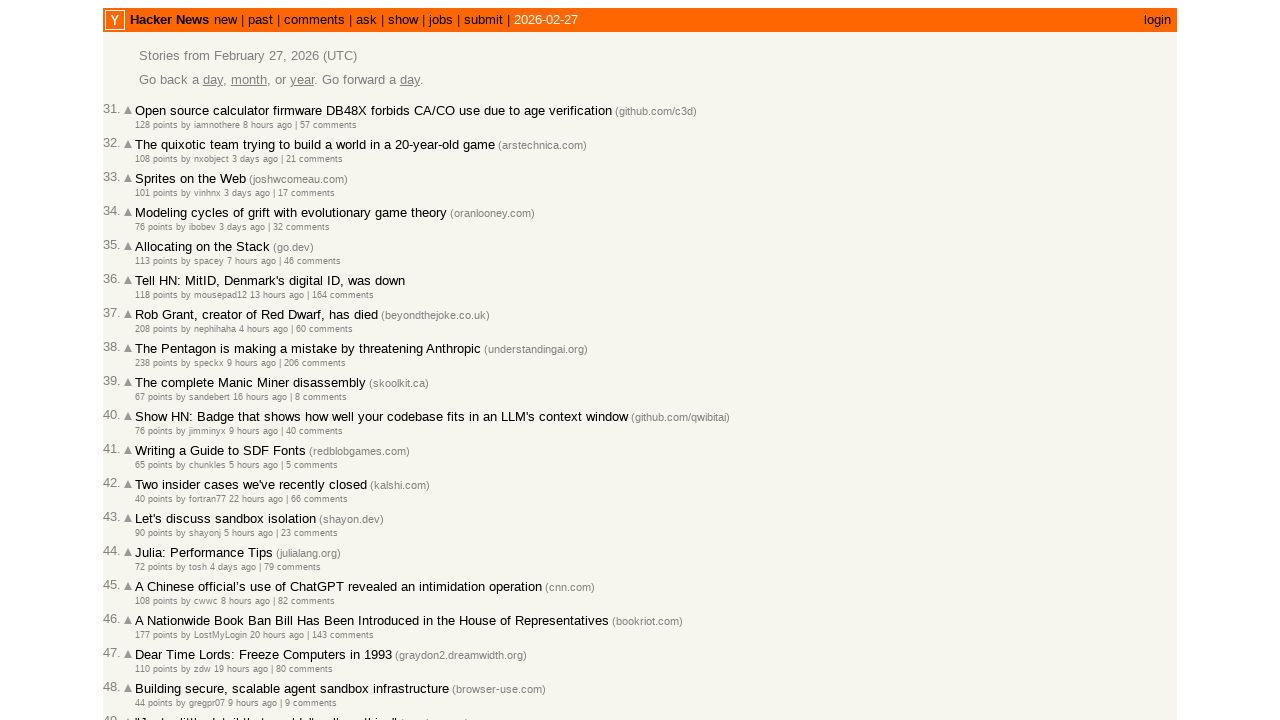

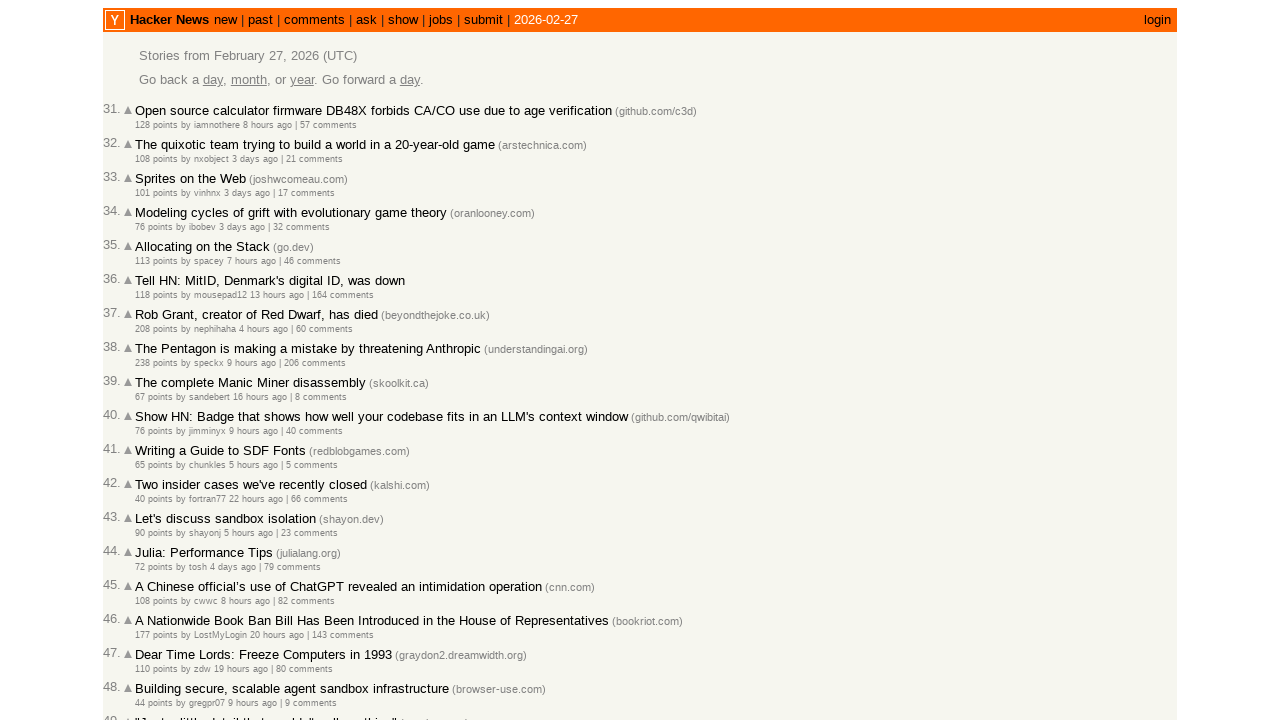